Tests checkbox interaction by clicking on the first checkbox and verifying it becomes selected

Starting URL: https://the-internet.herokuapp.com/checkboxes

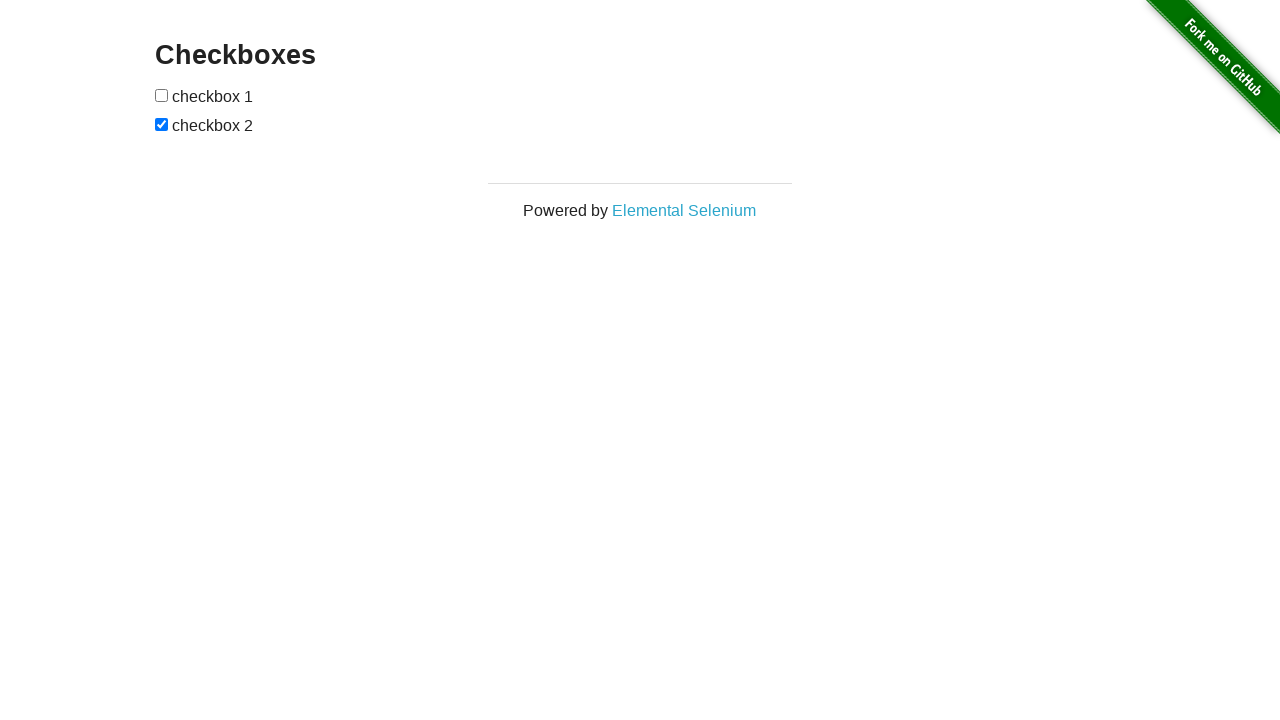

Located all checkboxes on the page
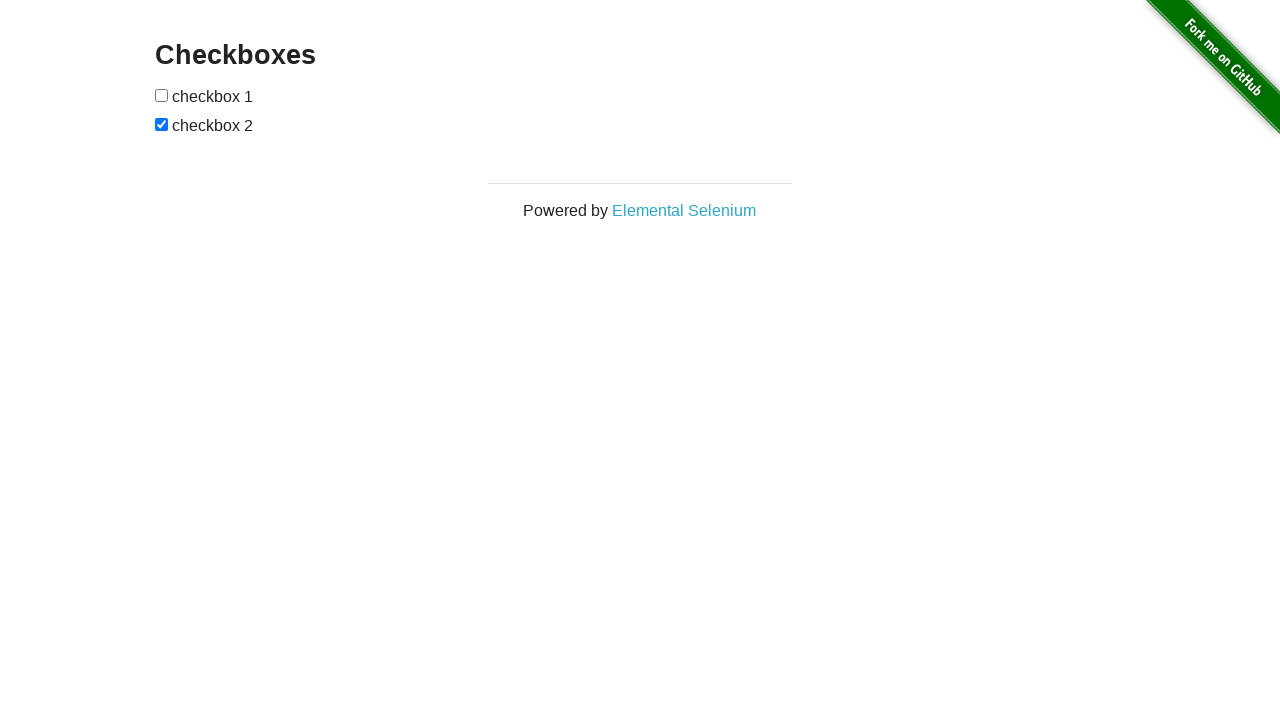

Clicked the first checkbox at (162, 95) on input[type='checkbox'] >> nth=0
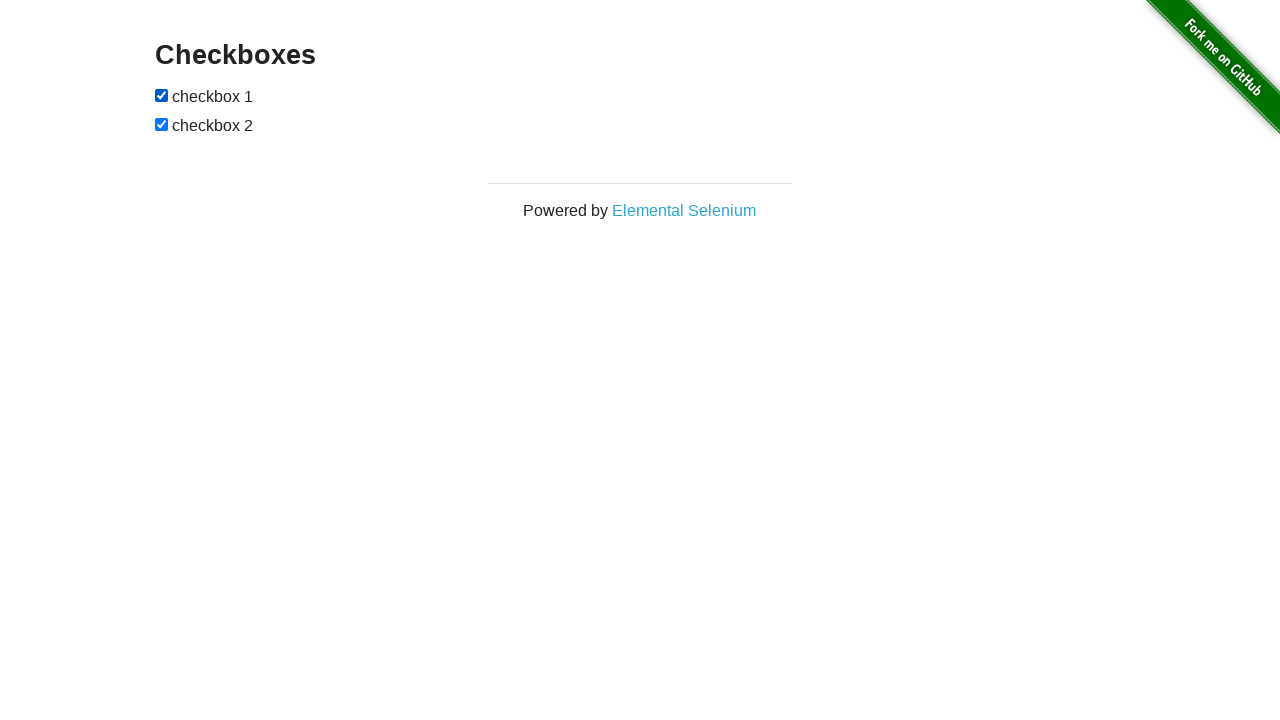

Verified that the first checkbox is now selected
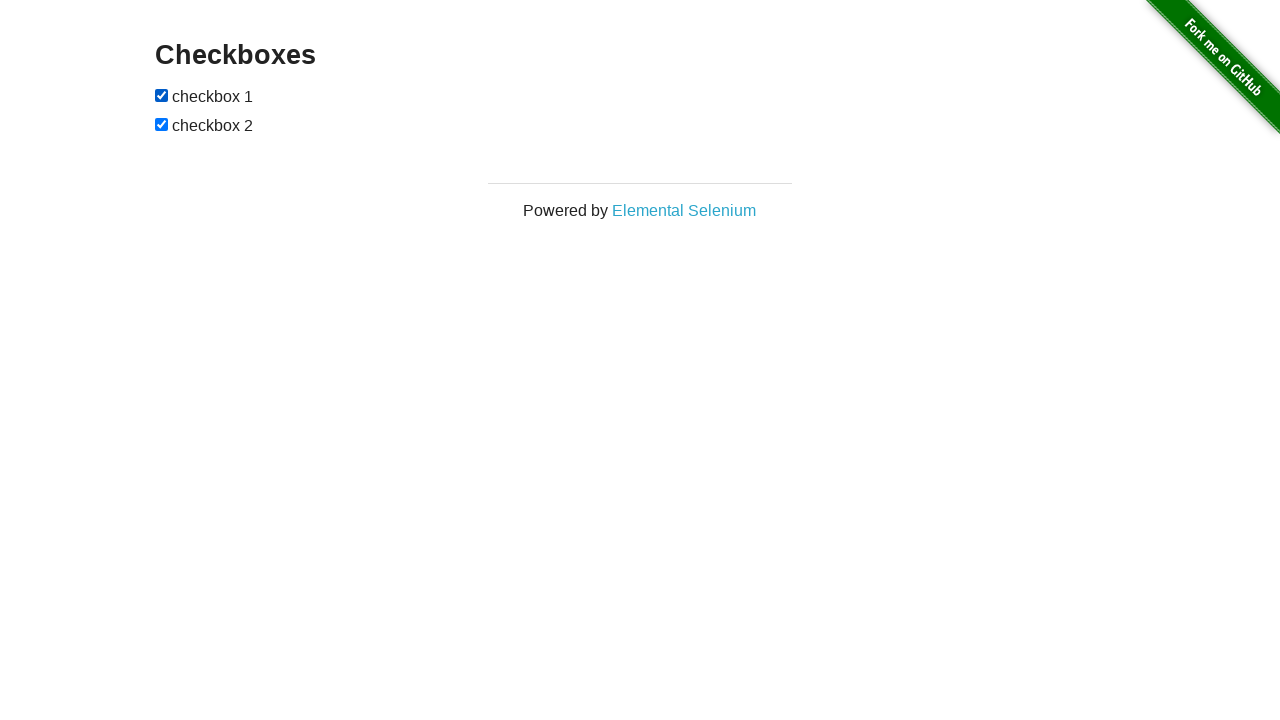

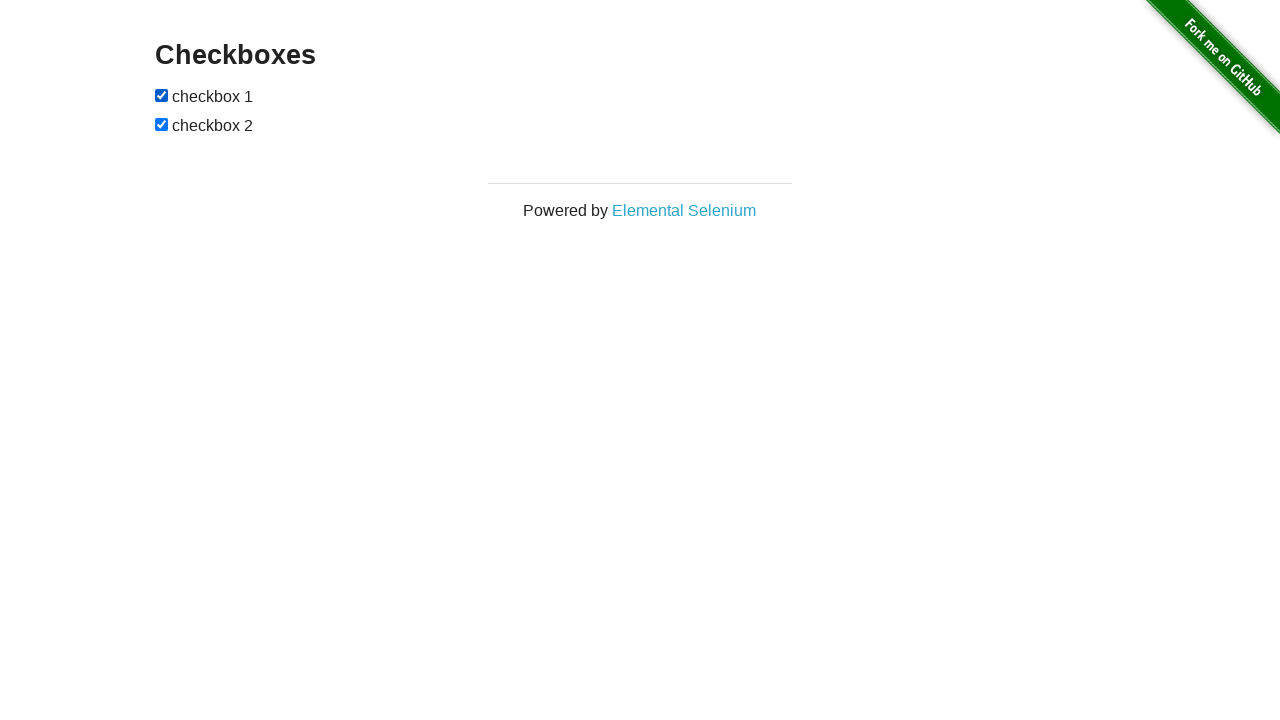